Tests prompt dialog by dismissing it and verifying the cancel message is displayed

Starting URL: https://testpages.herokuapp.com/styled/alerts/alert-test.html

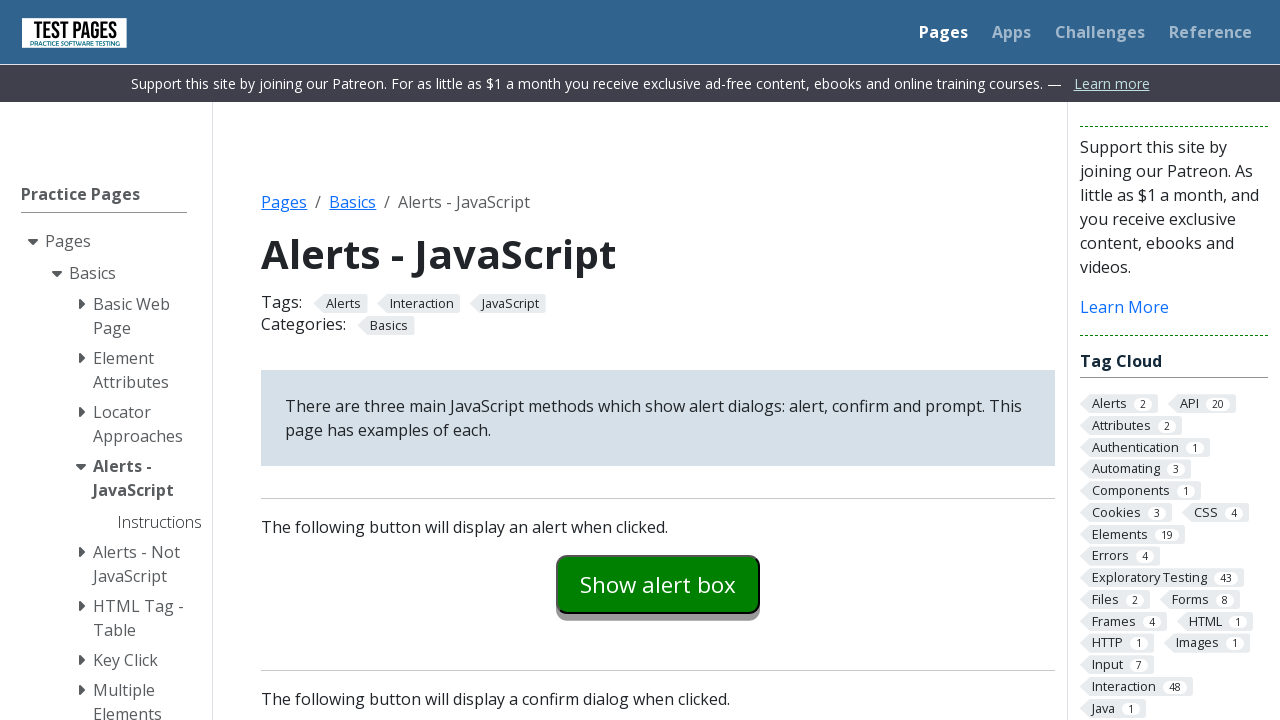

Set up dialog handler to dismiss prompt dialog
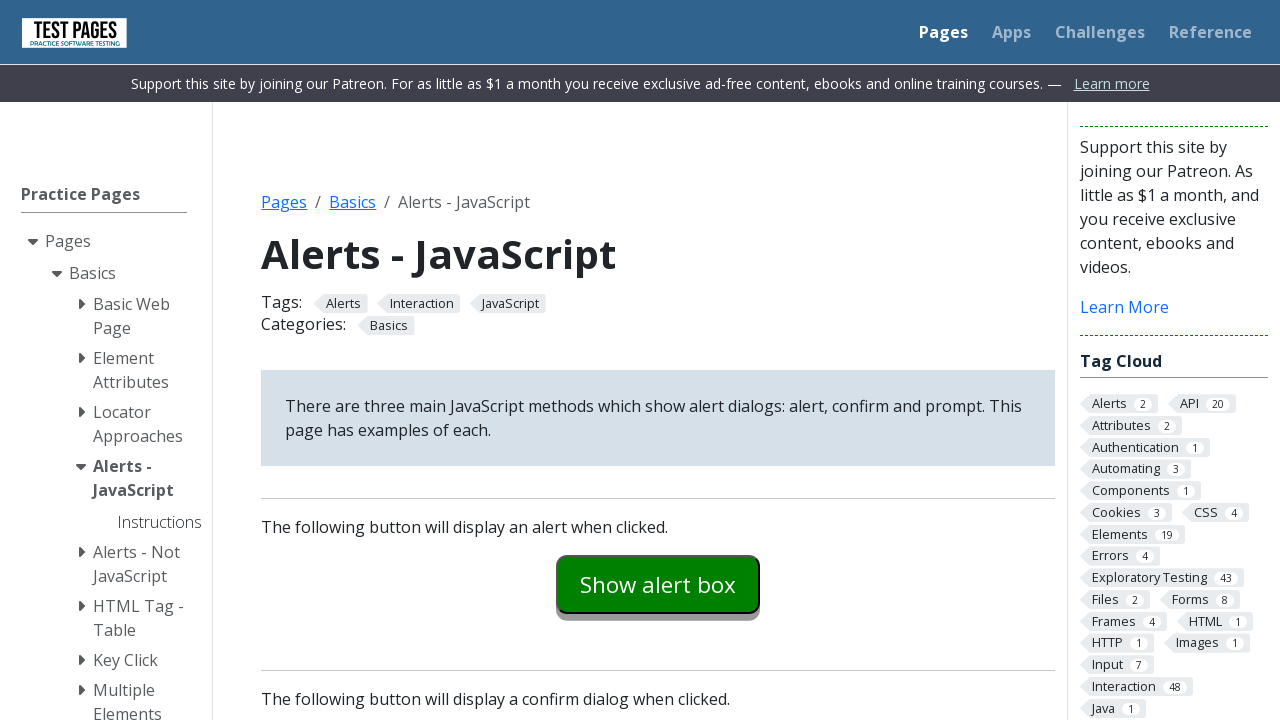

Clicked Show prompt box button at (658, 360) on #promptexample
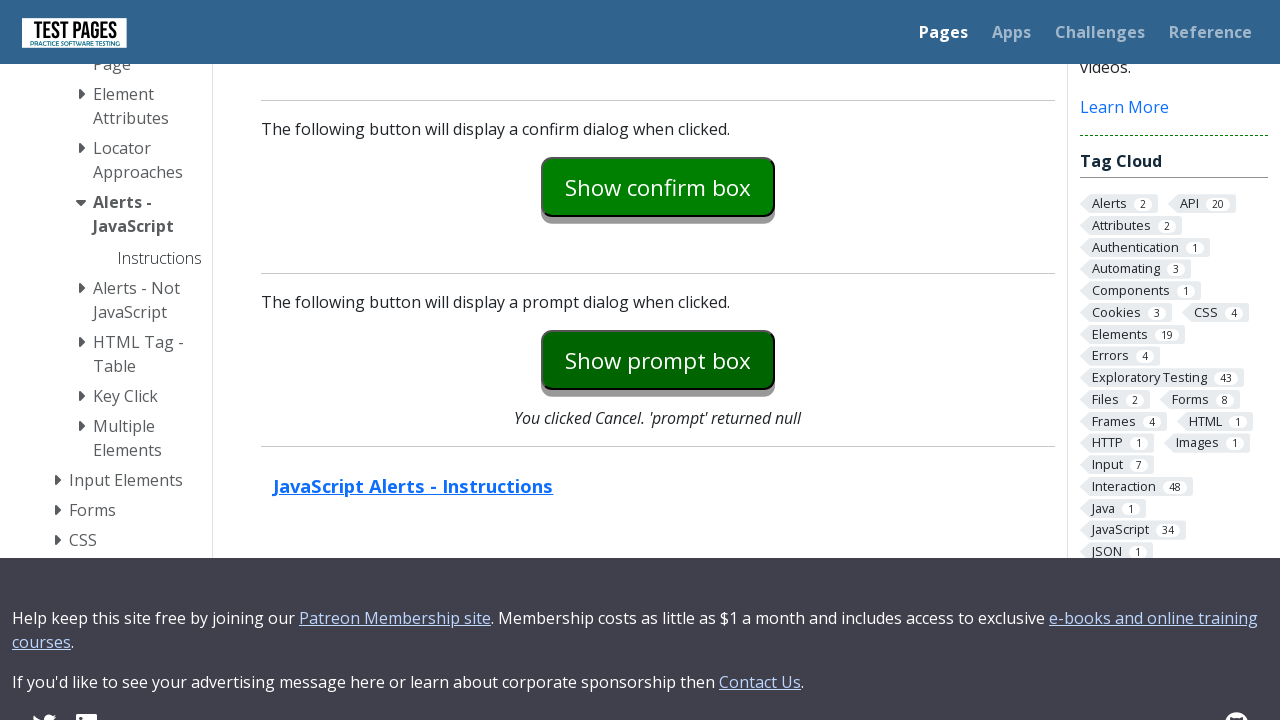

Verified cancel message is displayed
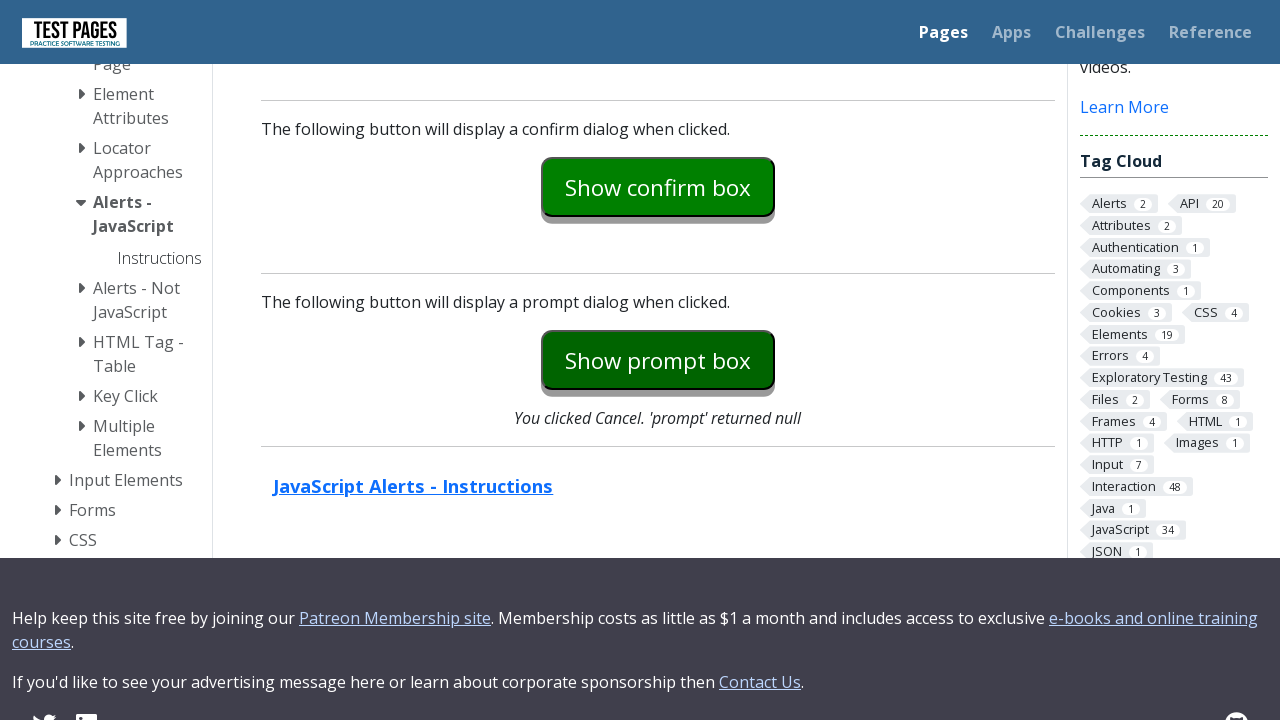

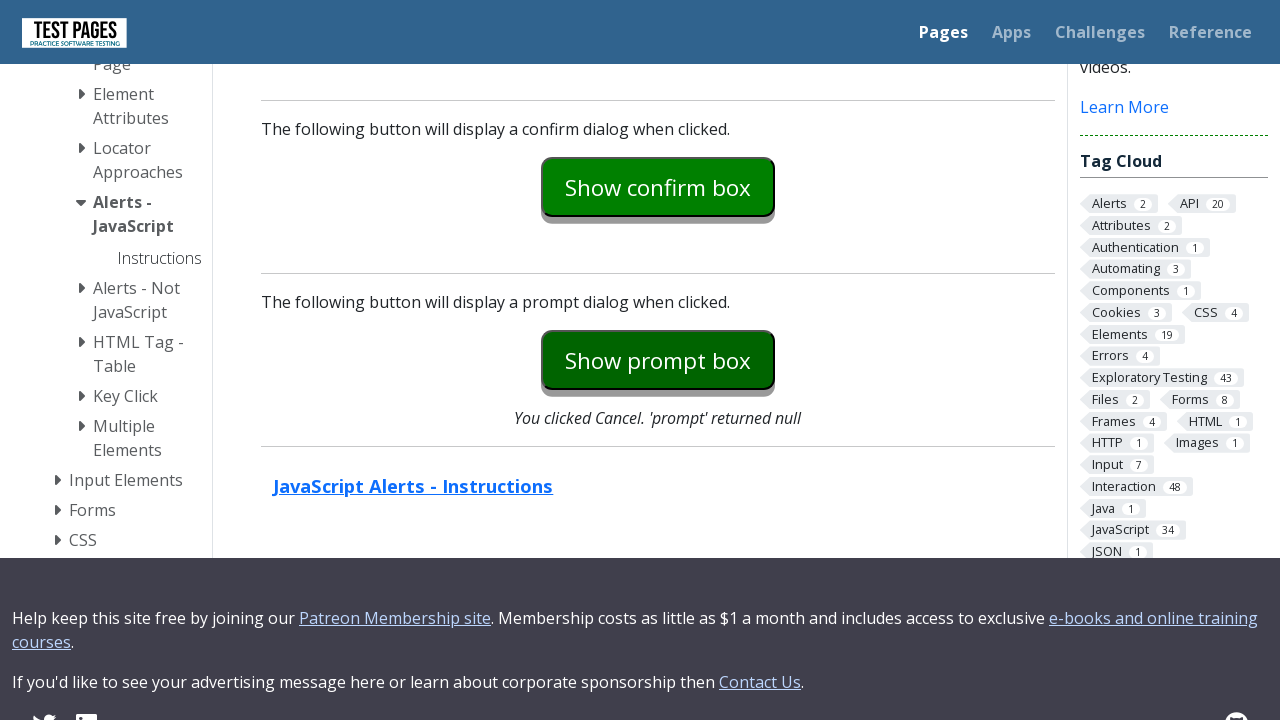